Opens the Flipkart website and retrieves the page title to verify the page loads successfully

Starting URL: https://www.flipkart.com

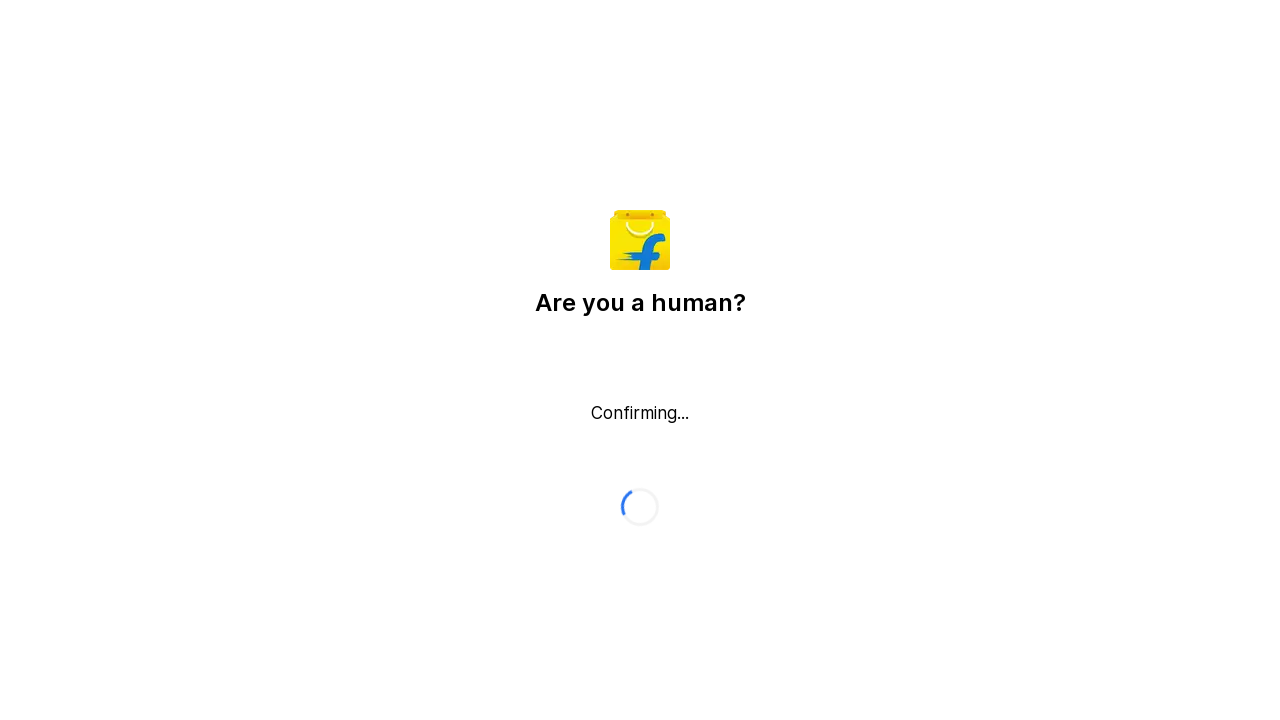

Navigated to Flipkart website
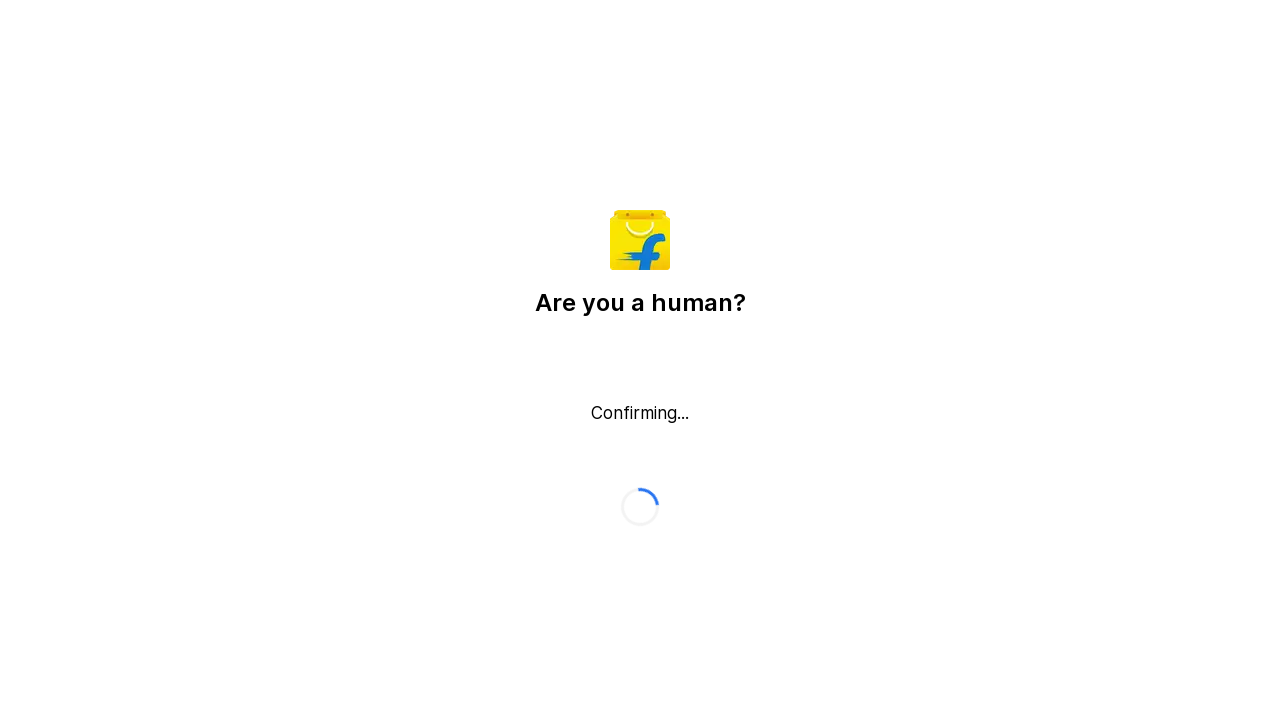

Page DOM content loaded
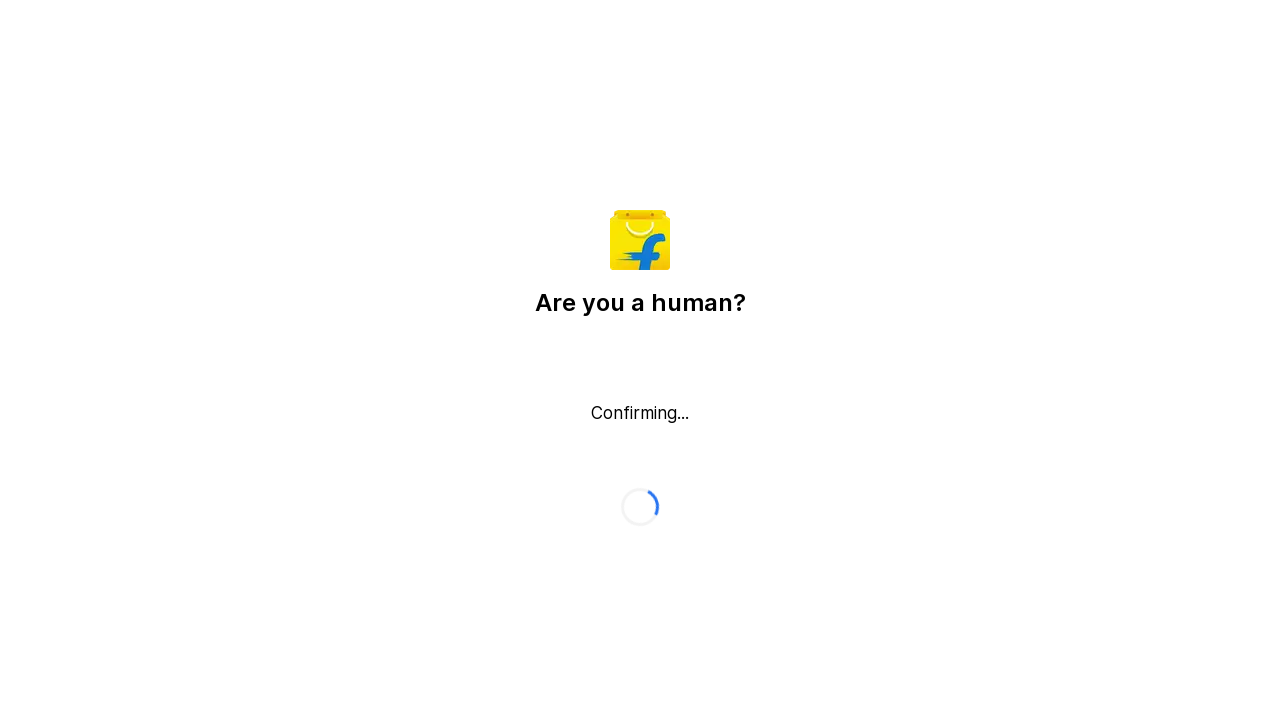

Retrieved page title: Flipkart reCAPTCHA
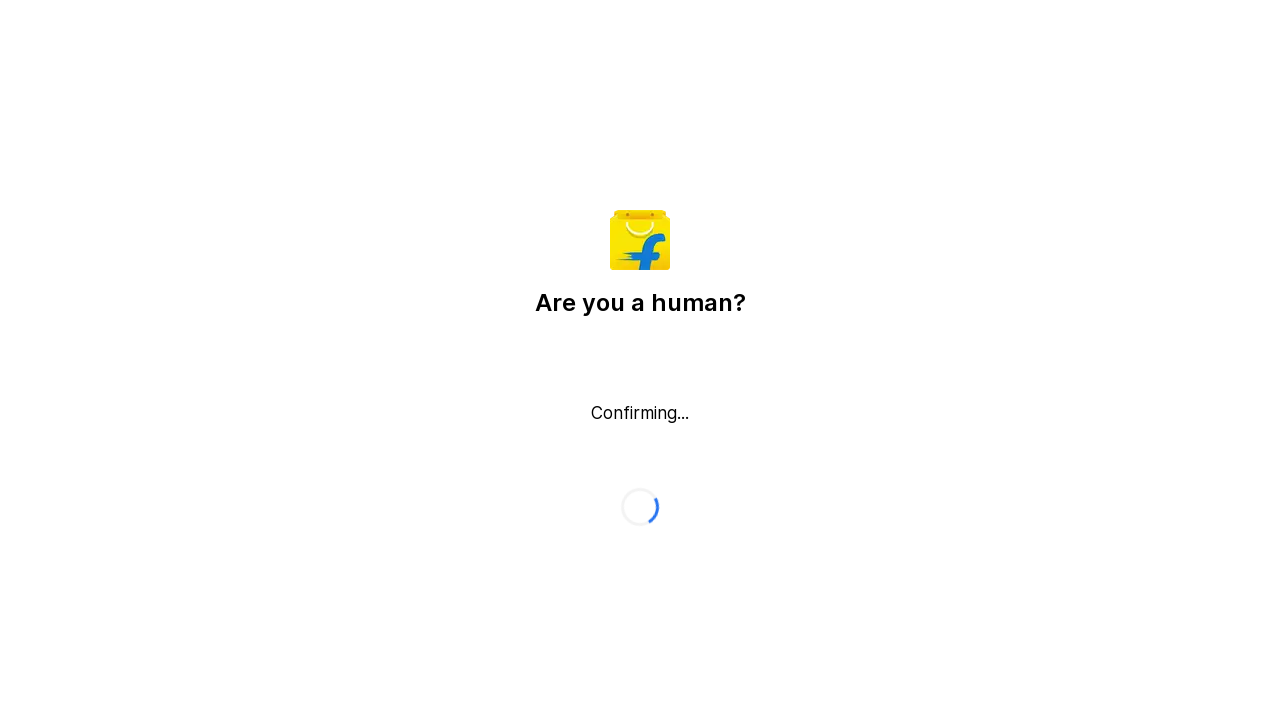

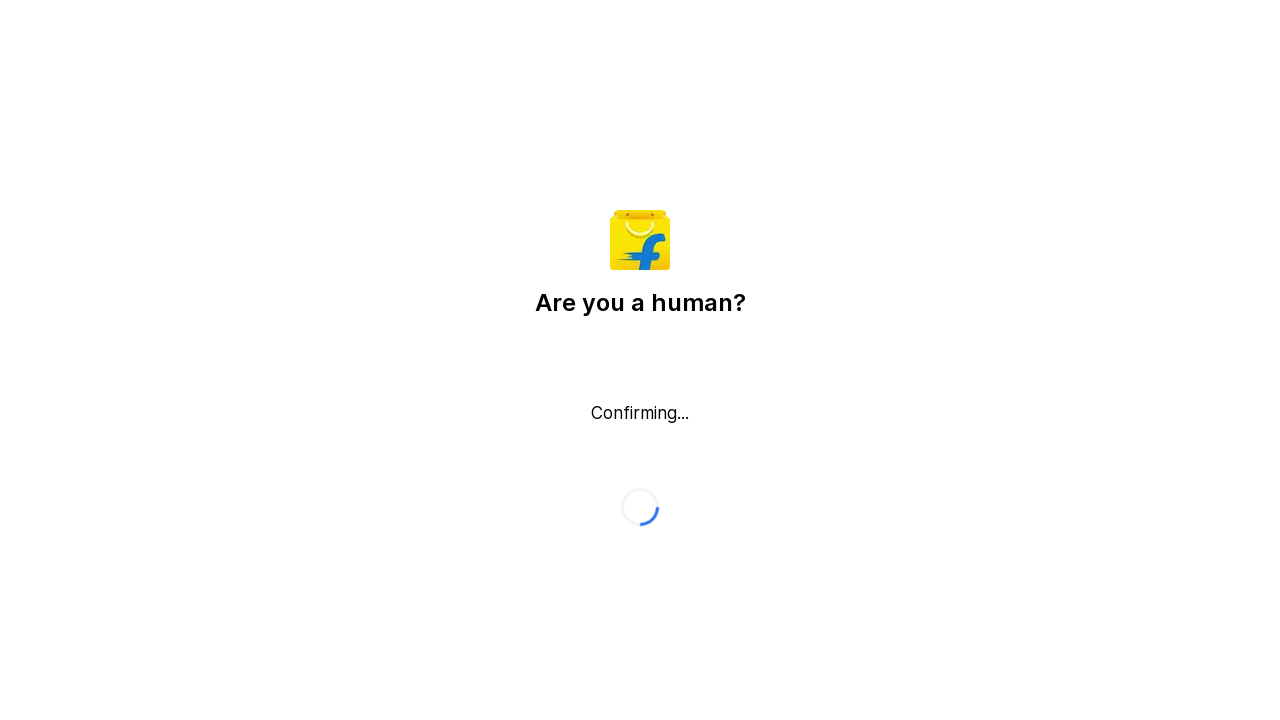